Tests autocomplete functionality by typing "uni" in a search box, selecting "United Kingdom" from the suggestions dropdown, submitting the form, and verifying the result contains the selected country.

Starting URL: https://testcenter.techproeducation.com/index.php?page=autocomplete

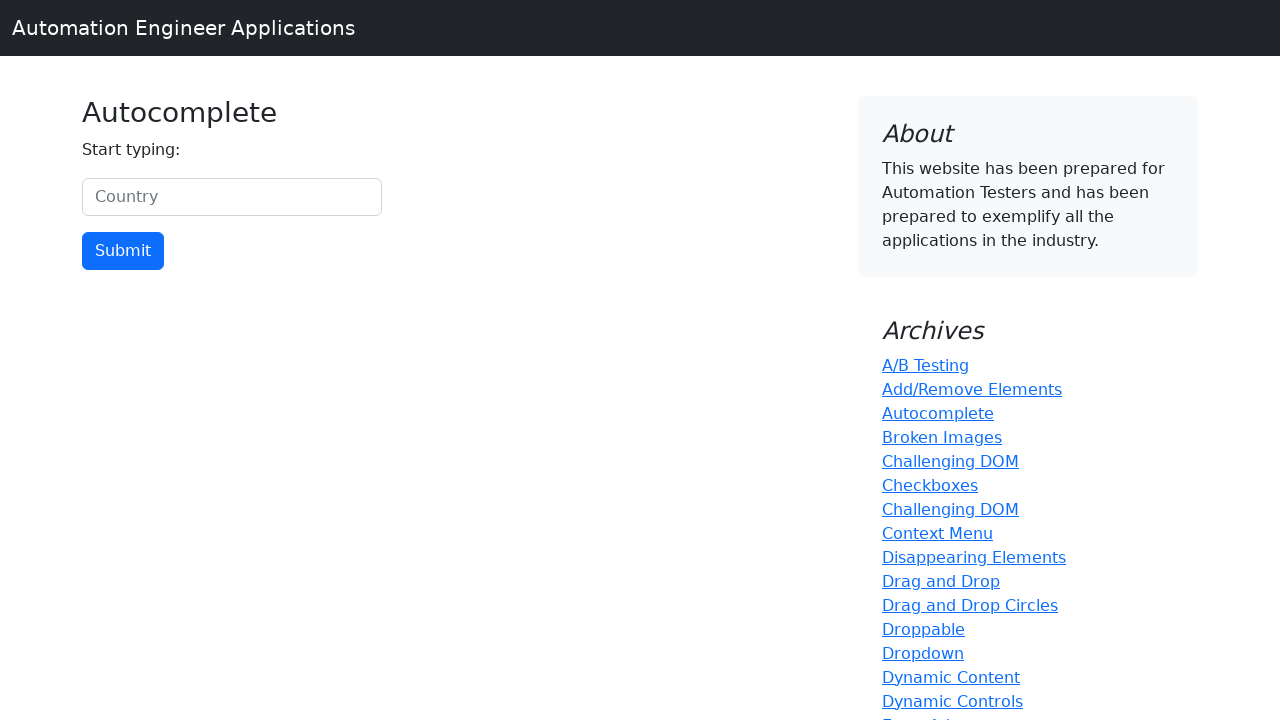

Typed 'uni' in the search box to trigger autocomplete on #myCountry
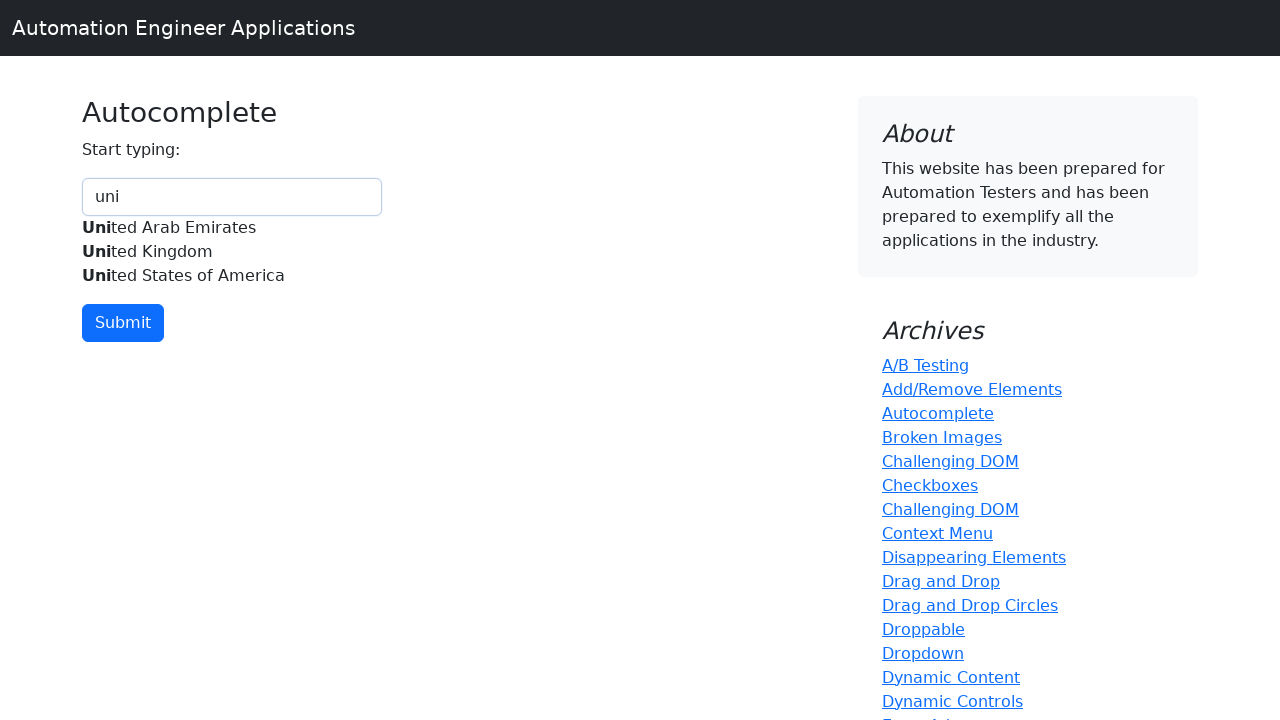

Autocomplete suggestions loaded with 'United Kingdom' option visible
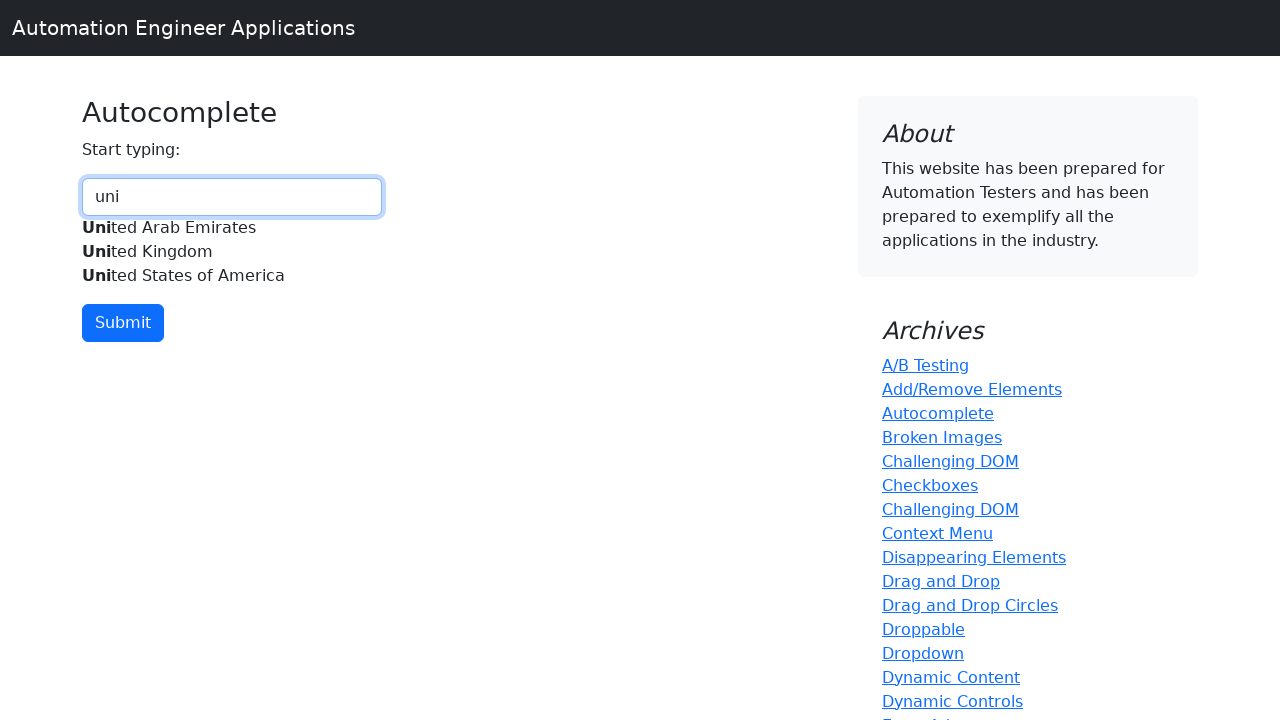

Selected 'United Kingdom' from the autocomplete dropdown at (232, 252) on xpath=//div[.='United Kingdom']
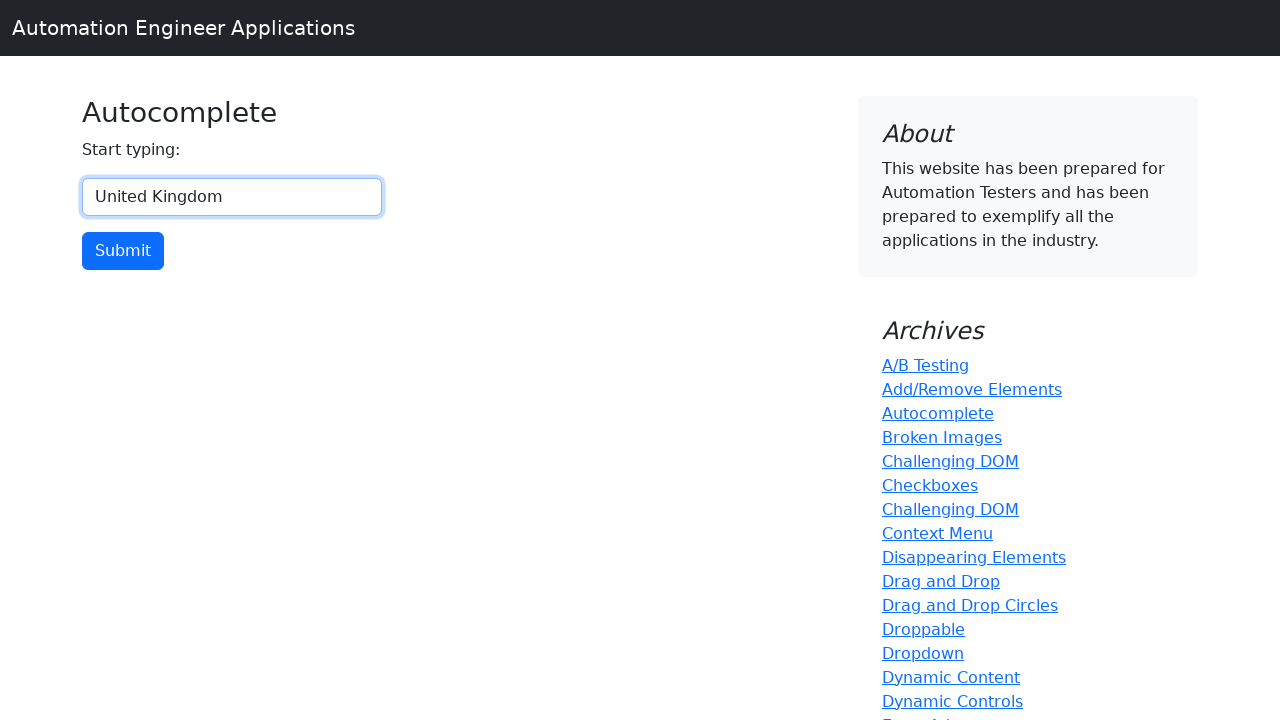

Clicked the Submit button to submit the form at (123, 251) on input[value='Submit']
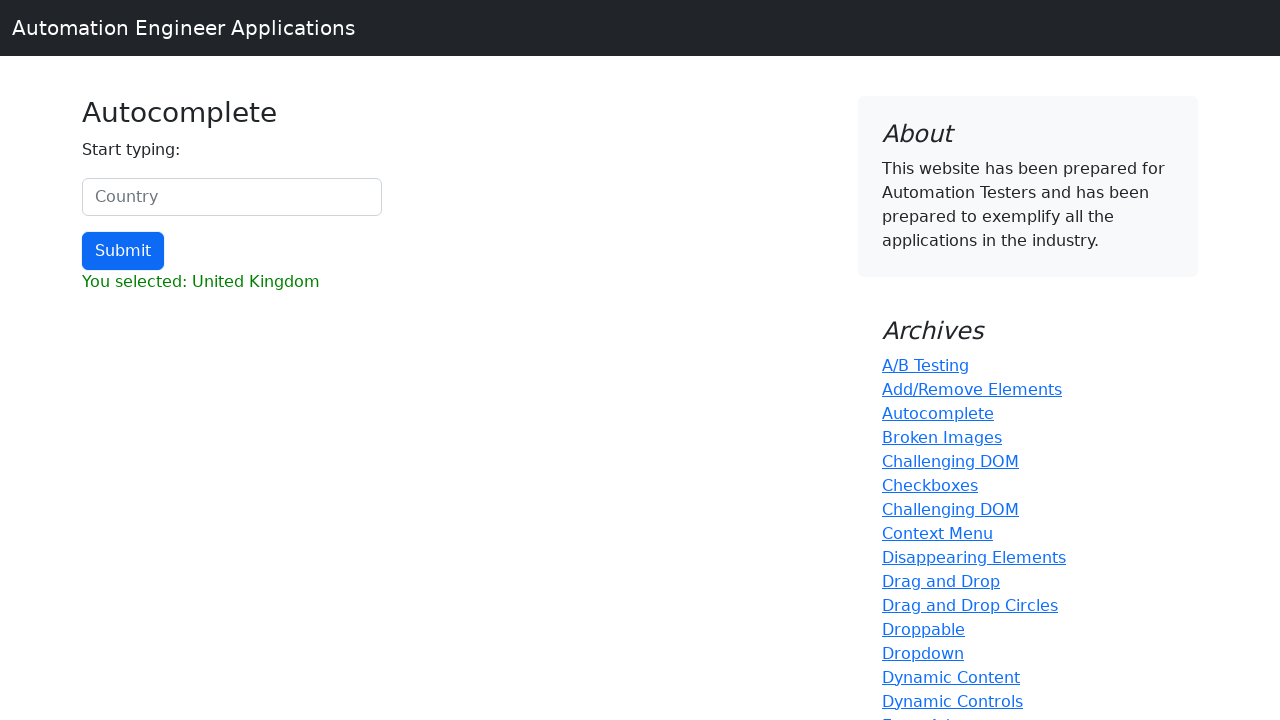

Result page loaded with #result element visible
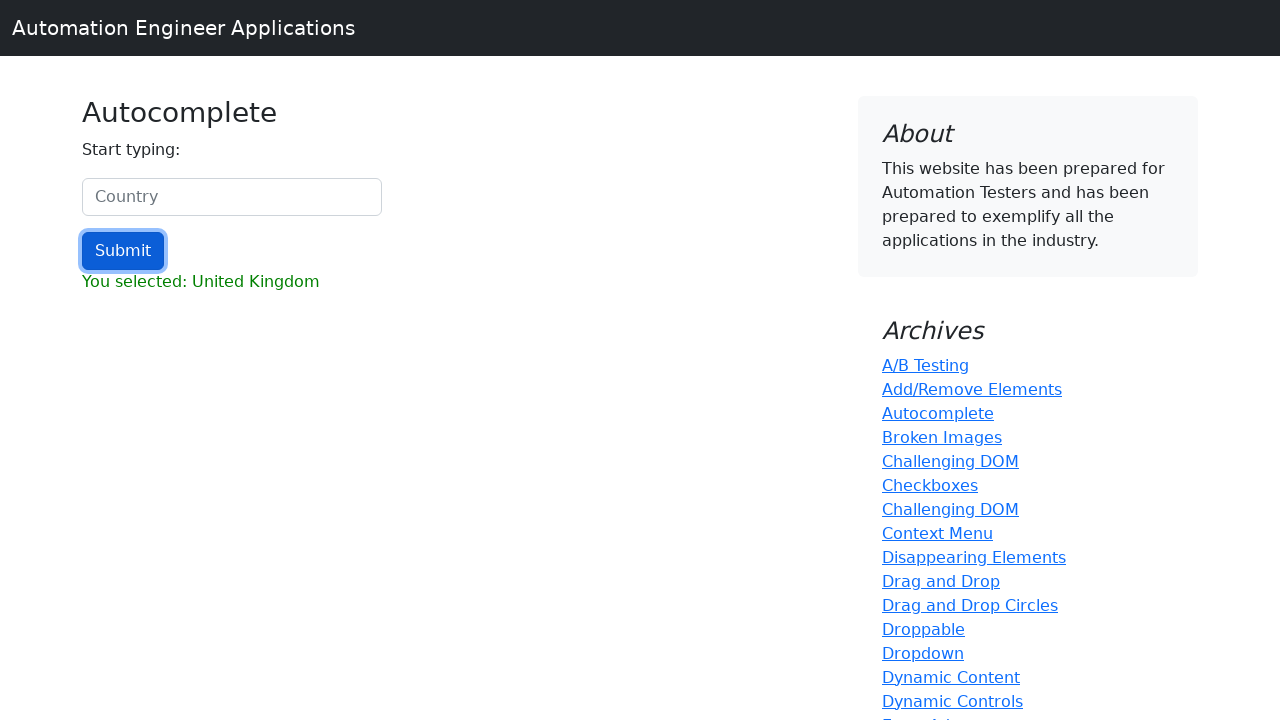

Retrieved result text: You selected: United Kingdom
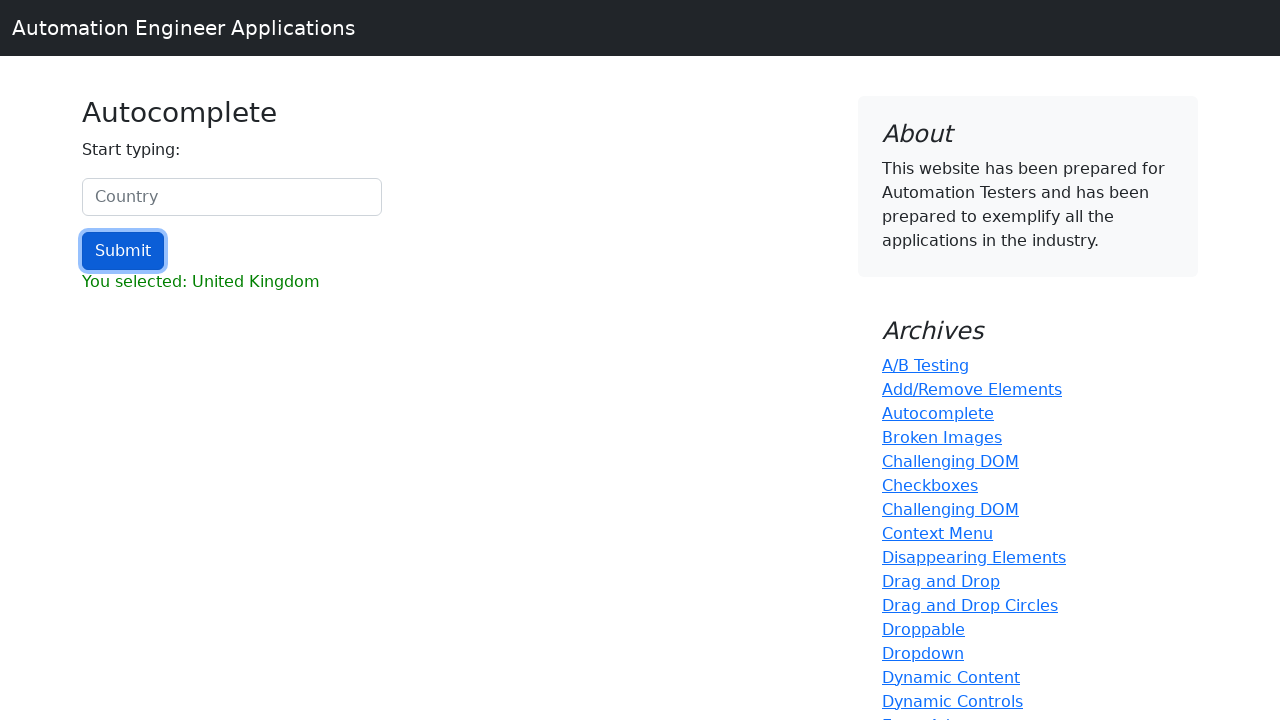

Assertion passed: 'United Kingdom' found in the result
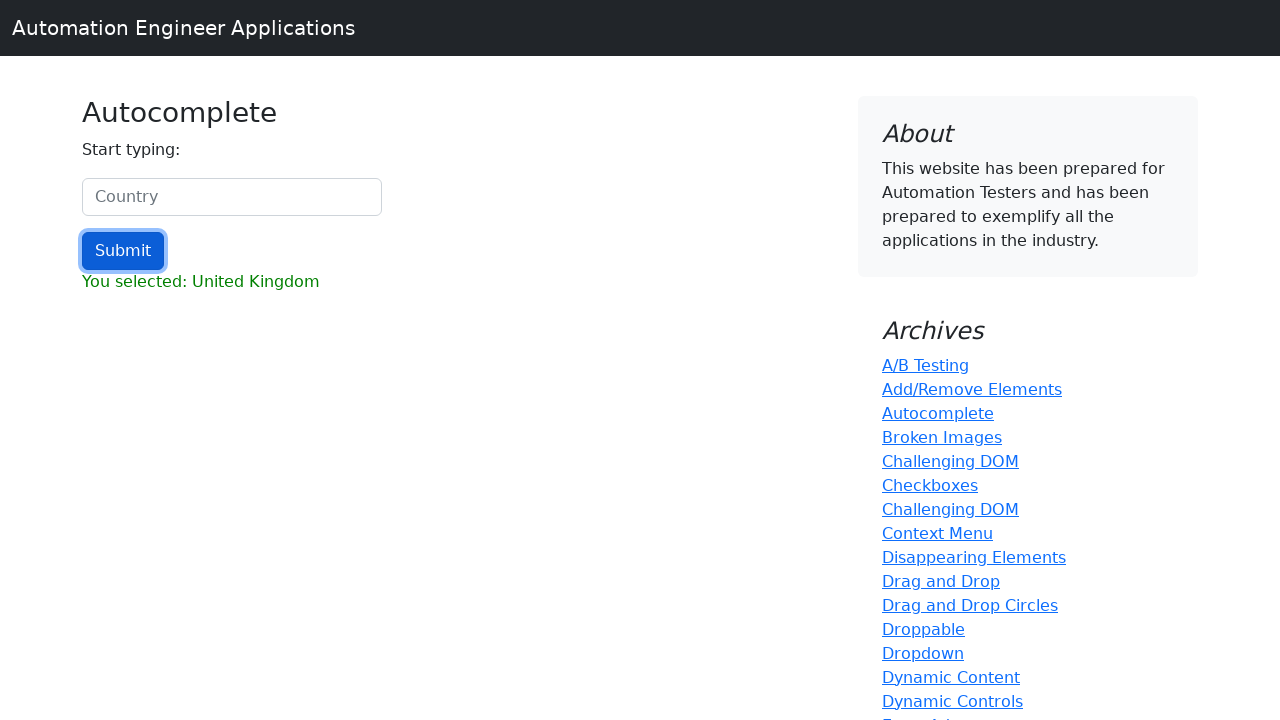

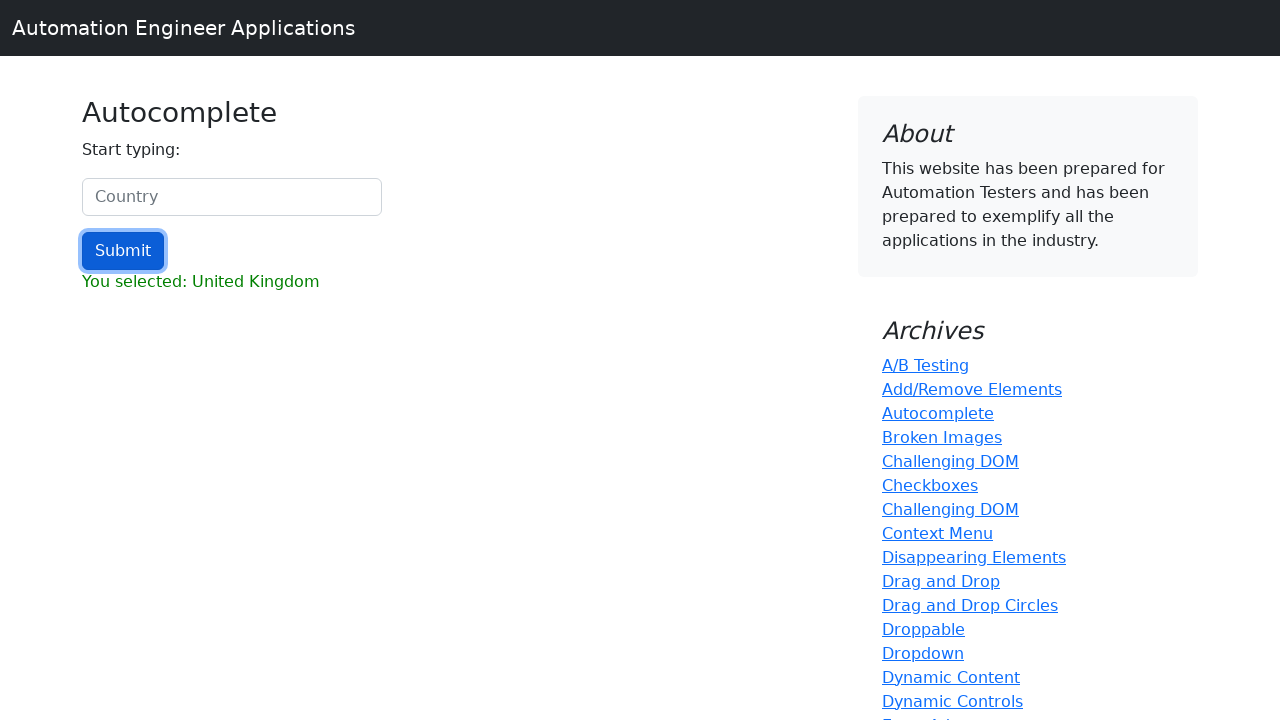